Tests clicking the "Dropdown menu" link and verifies the page loads

Starting URL: https://bonigarcia.dev/selenium-webdriver-java/

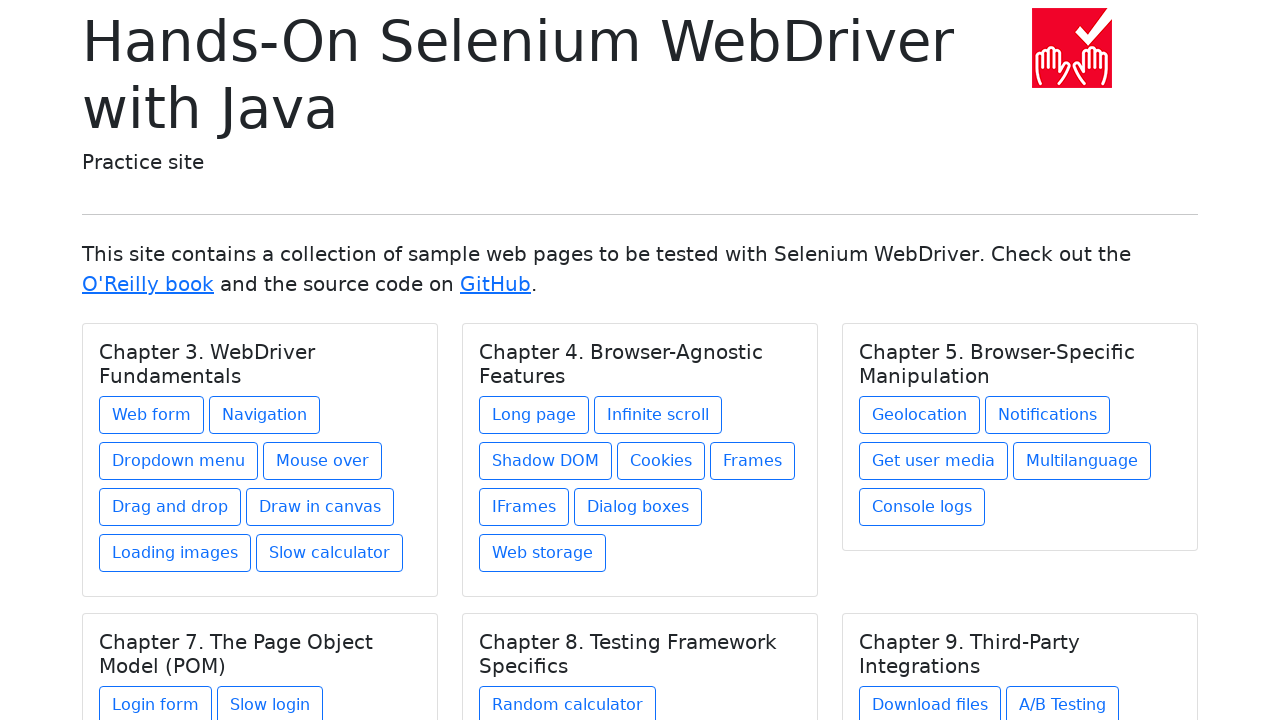

Clicked on 'Dropdown menu' link at (178, 461) on text=Dropdown menu
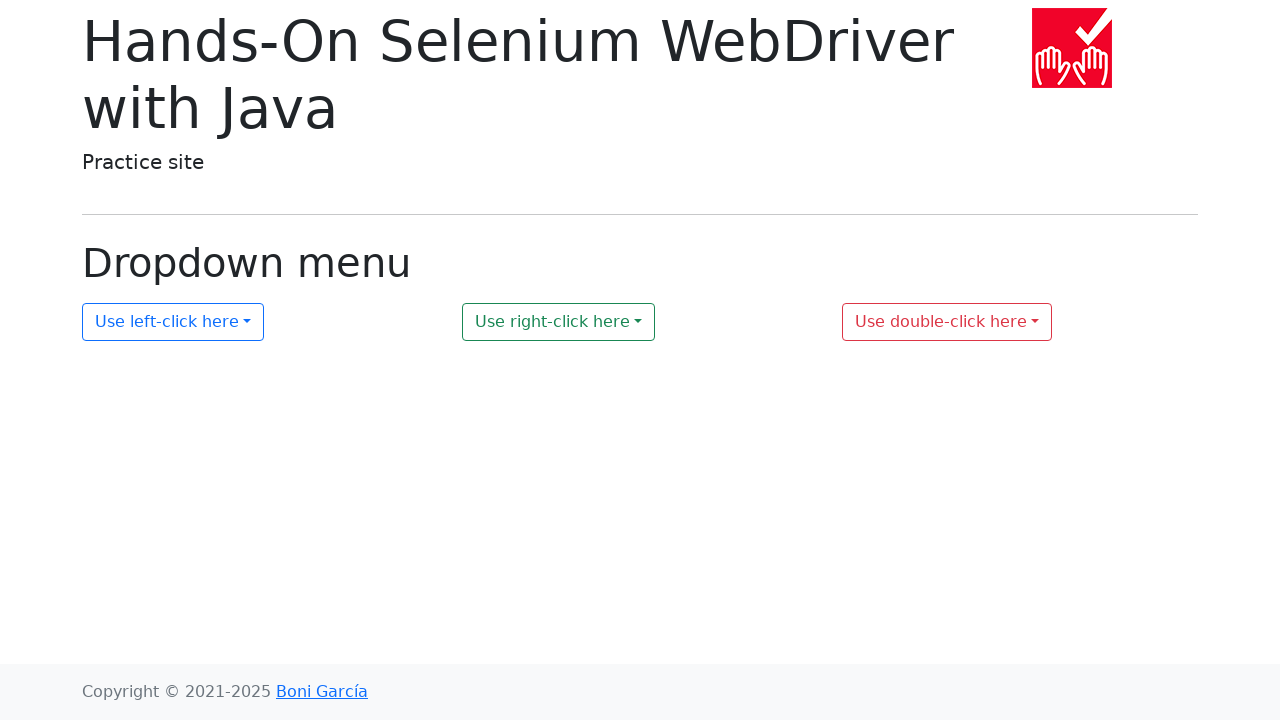

Page loaded with domcontentloaded state
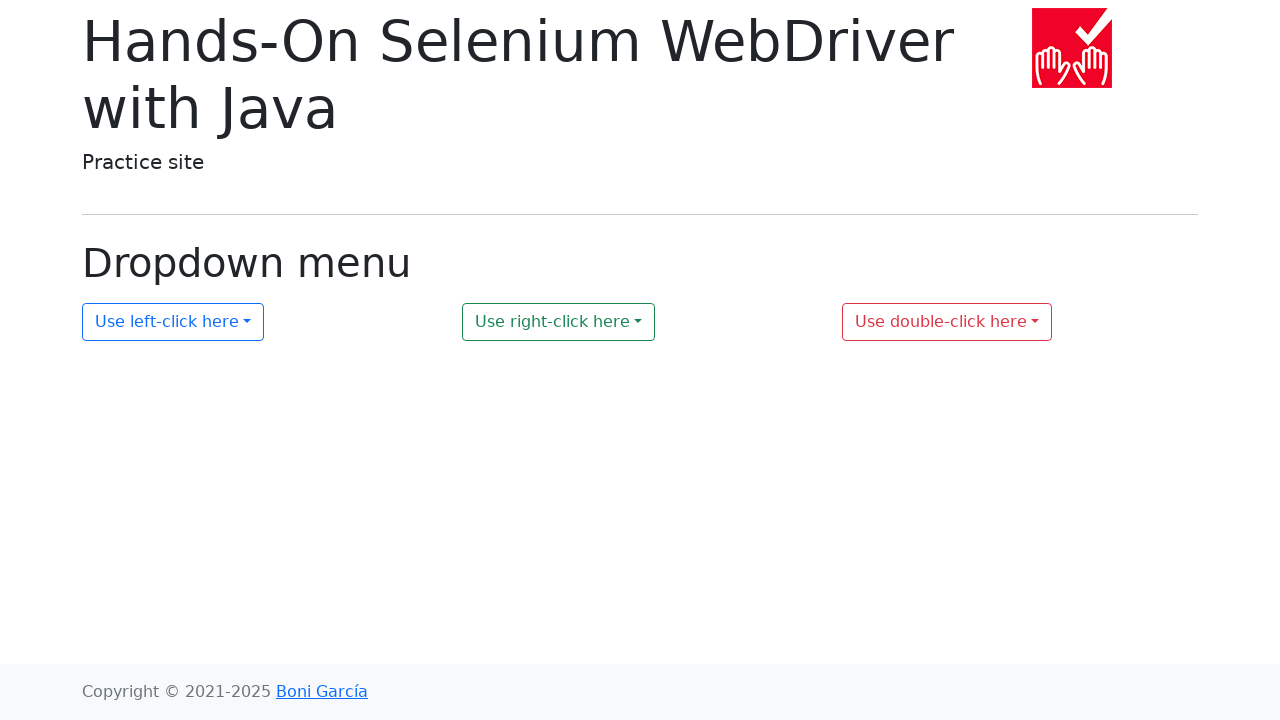

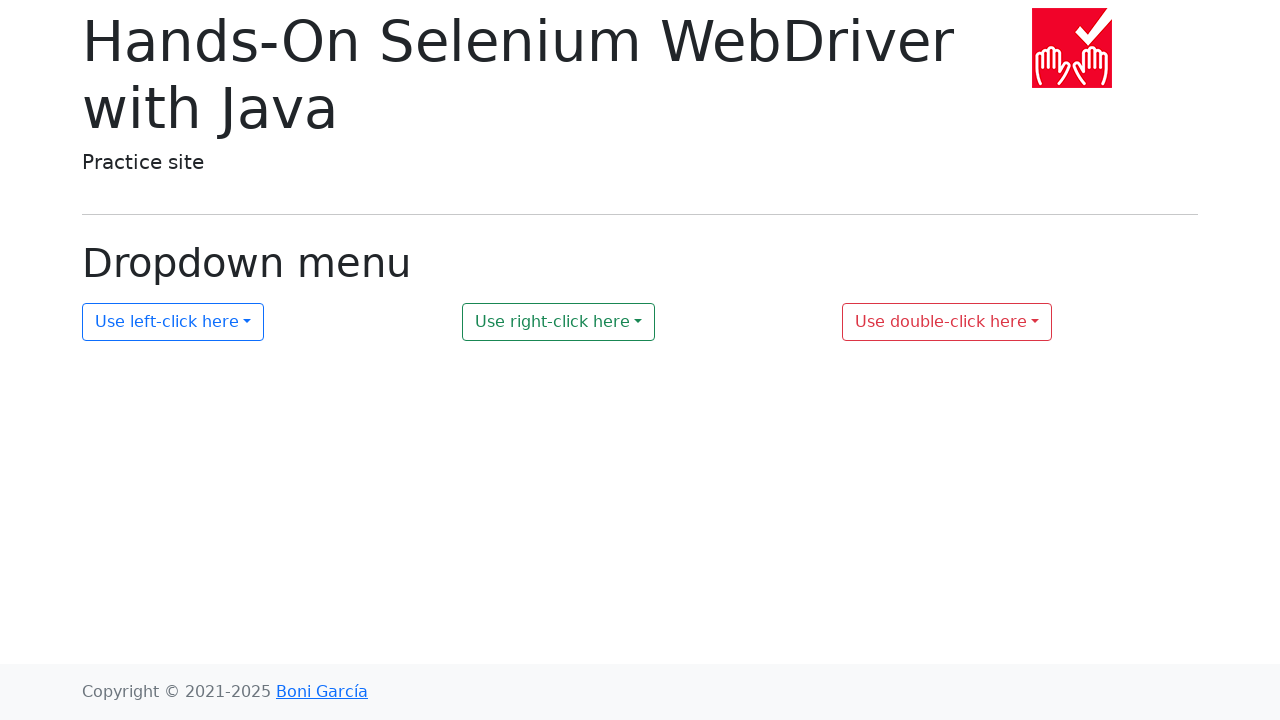